Tests product selection and add-to-cart functionality by clicking on a Samsung Galaxy S6 product and then clicking the Add to Cart button

Starting URL: https://www.demoblaze.com/

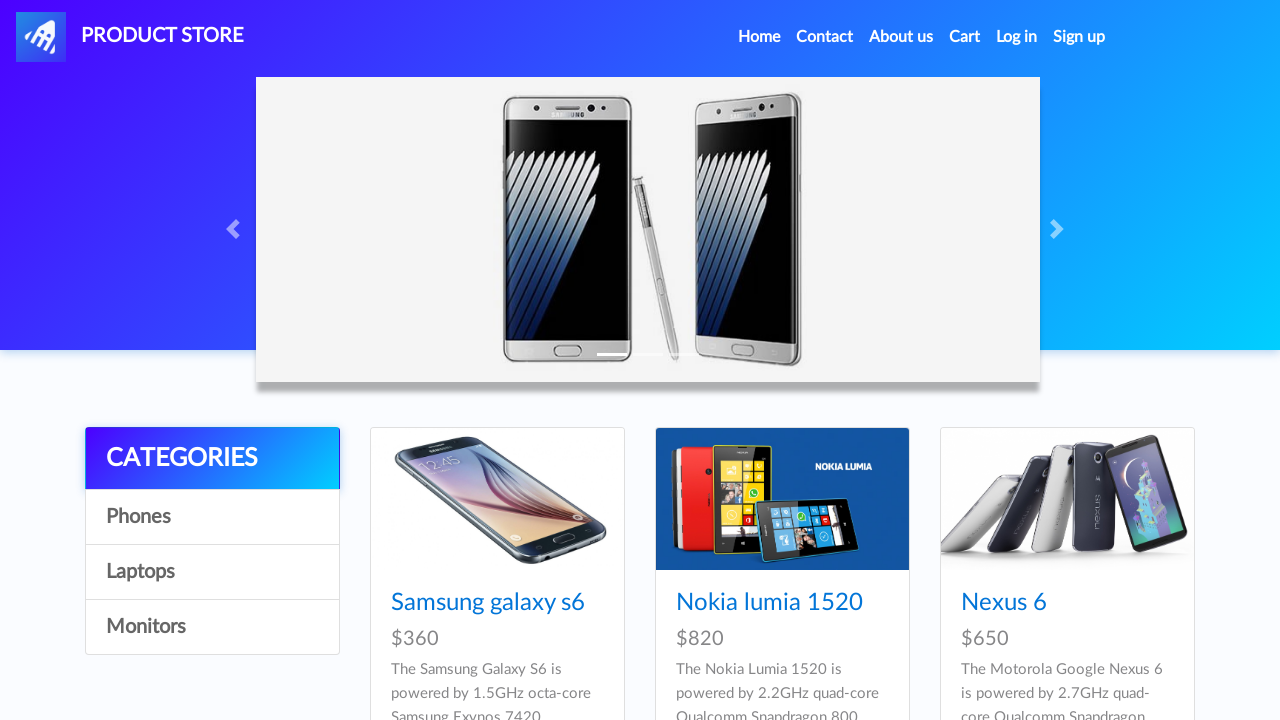

Clicked on Samsung Galaxy S6 product link at (488, 603) on text=Samsung galaxy s6
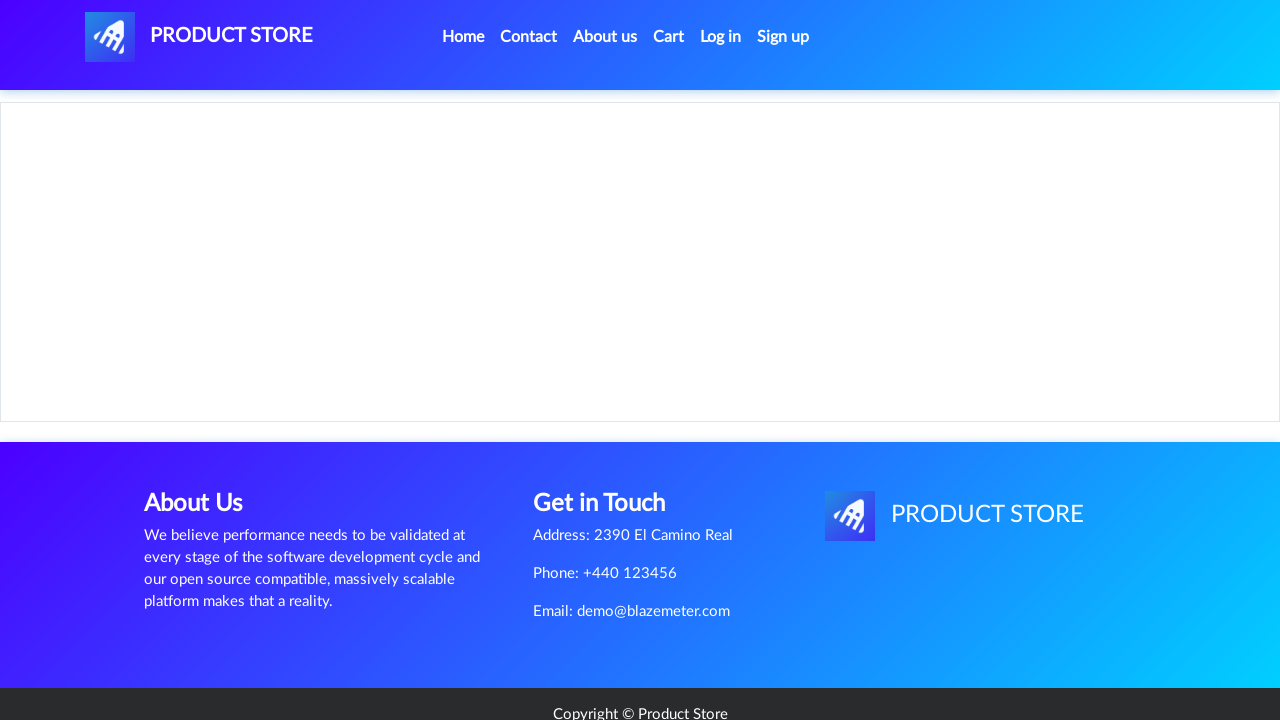

Product page loaded and 'Add to cart' button appeared
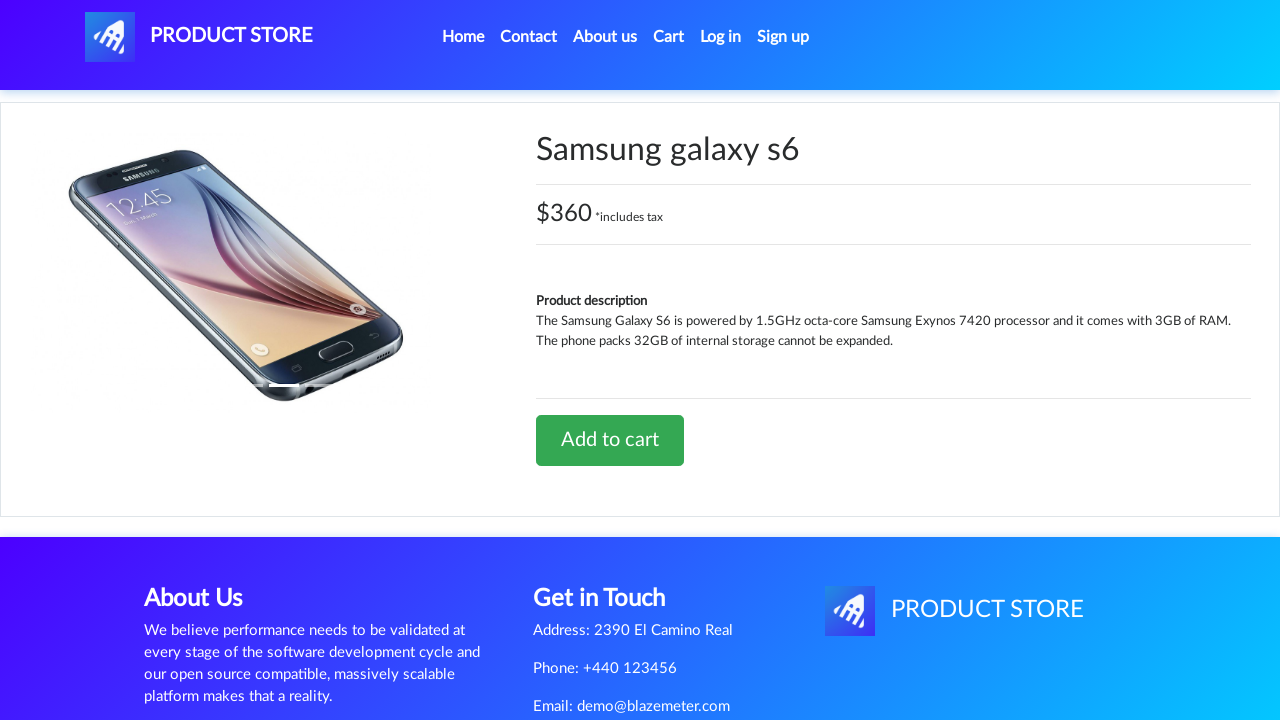

Clicked 'Add to cart' button to add Samsung Galaxy S6 to cart at (610, 440) on text=Add to cart
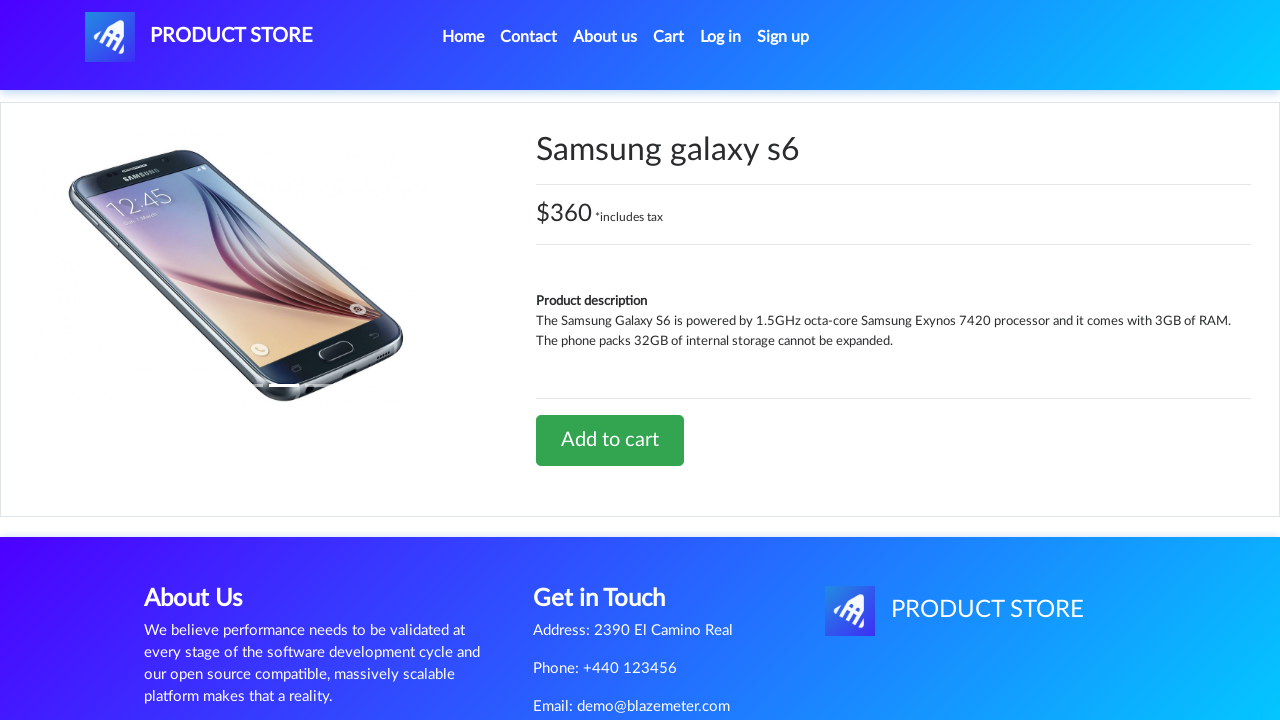

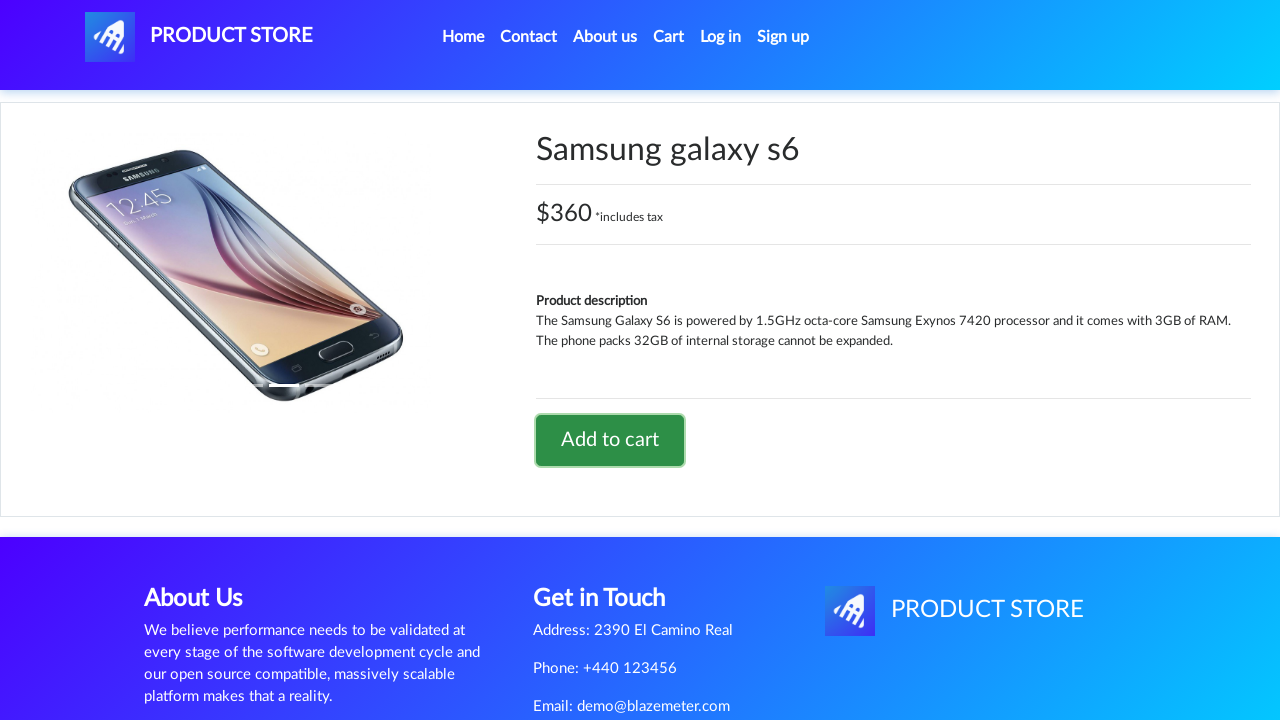